Tests login form validation by submitting empty username and password fields and verifying that an error message is displayed.

Starting URL: https://www.saucedemo.com/

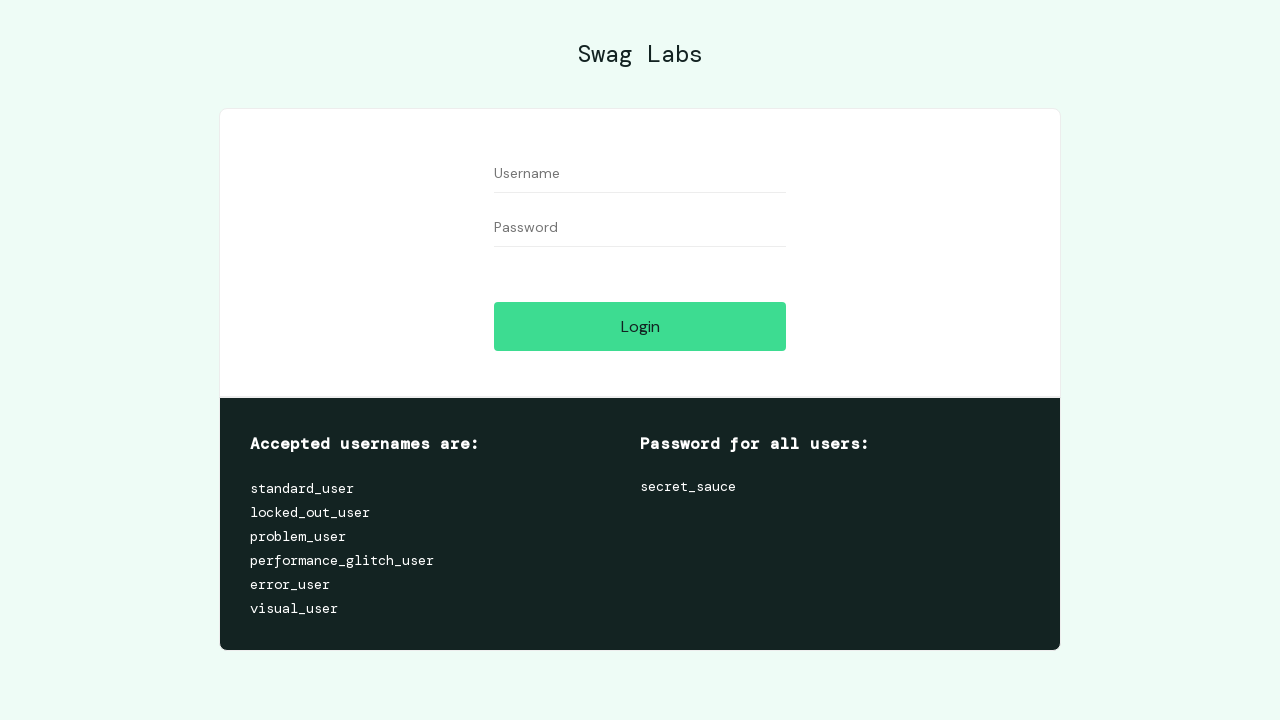

Filled username field with empty string on form #user-name
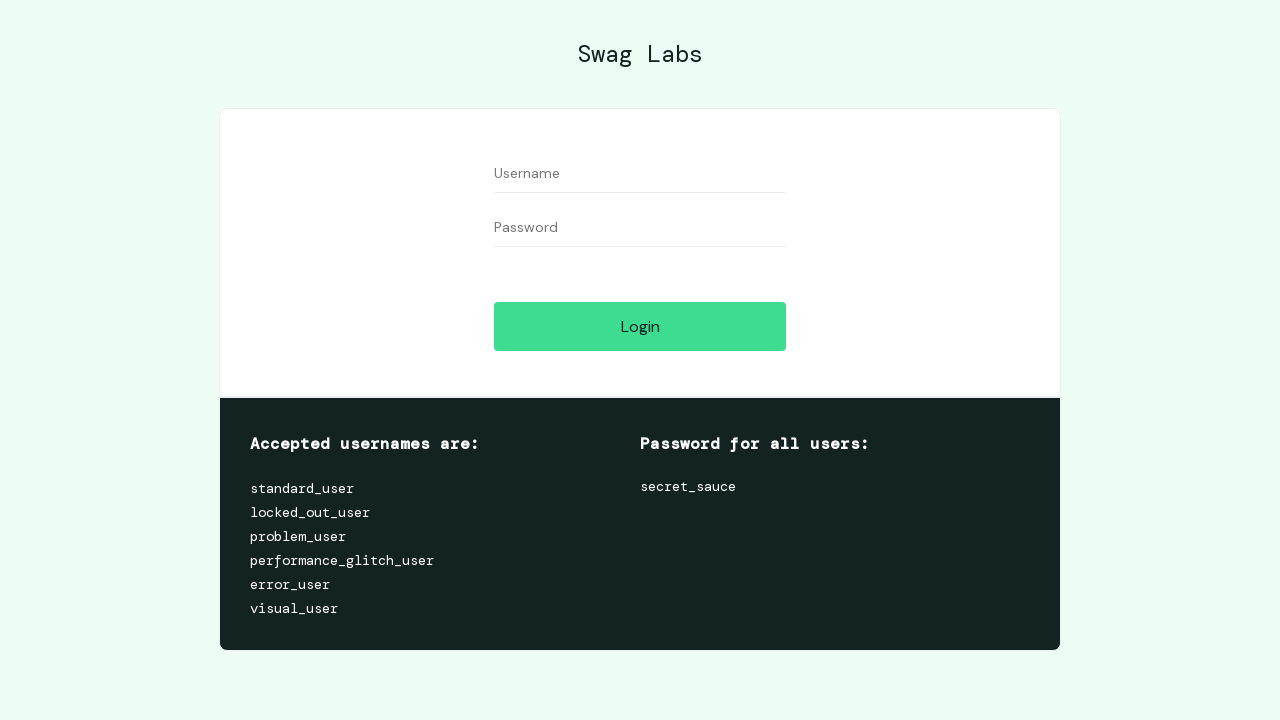

Filled password field with empty string on form #password
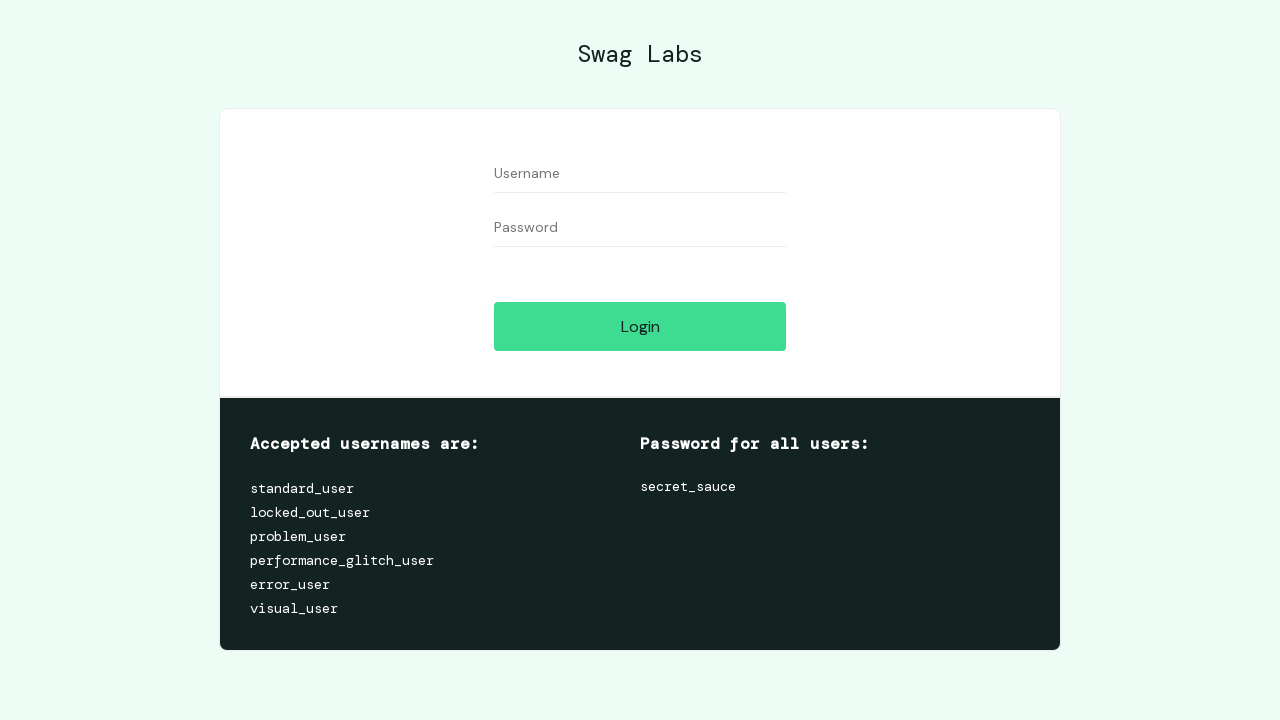

Clicked login button to submit empty credentials at (640, 326) on form #login-button
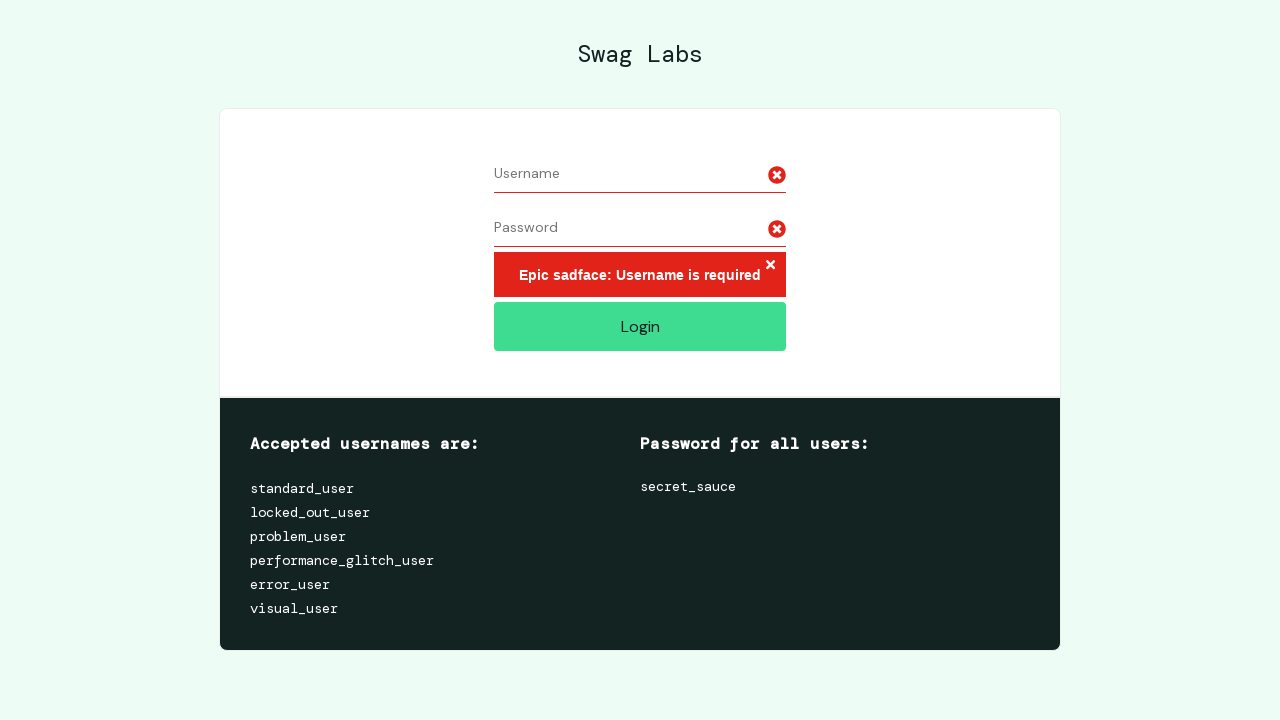

Verified error message 'Epic sadface: Username is required' appeared
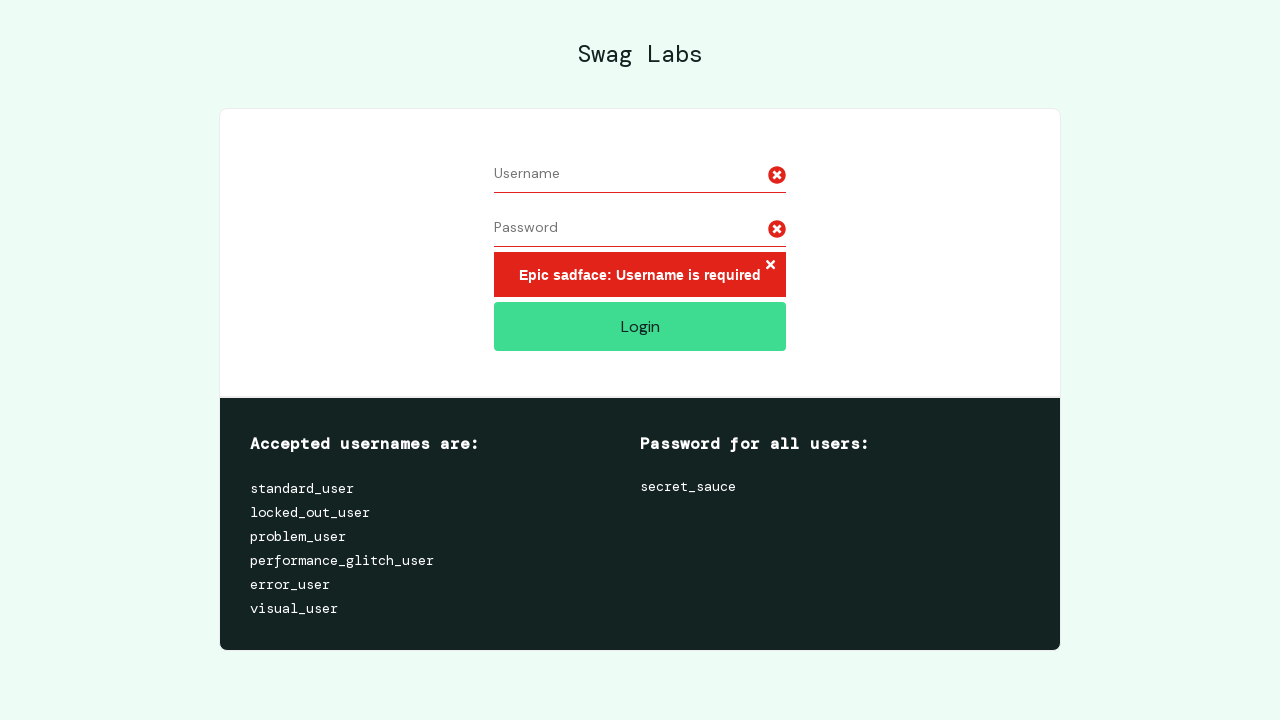

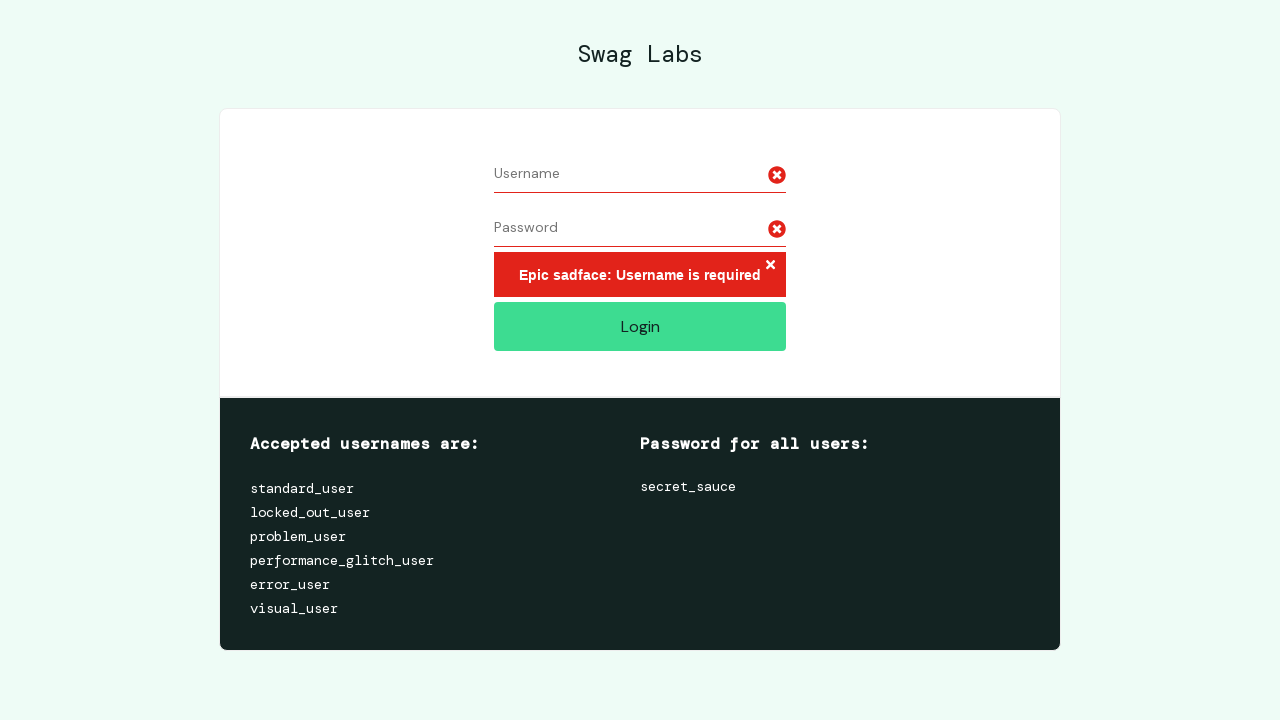